Tests the contact form functionality by navigating to the contact page, filling out all form fields, and submitting the form

Starting URL: https://shopdemo.e-junkie.com/

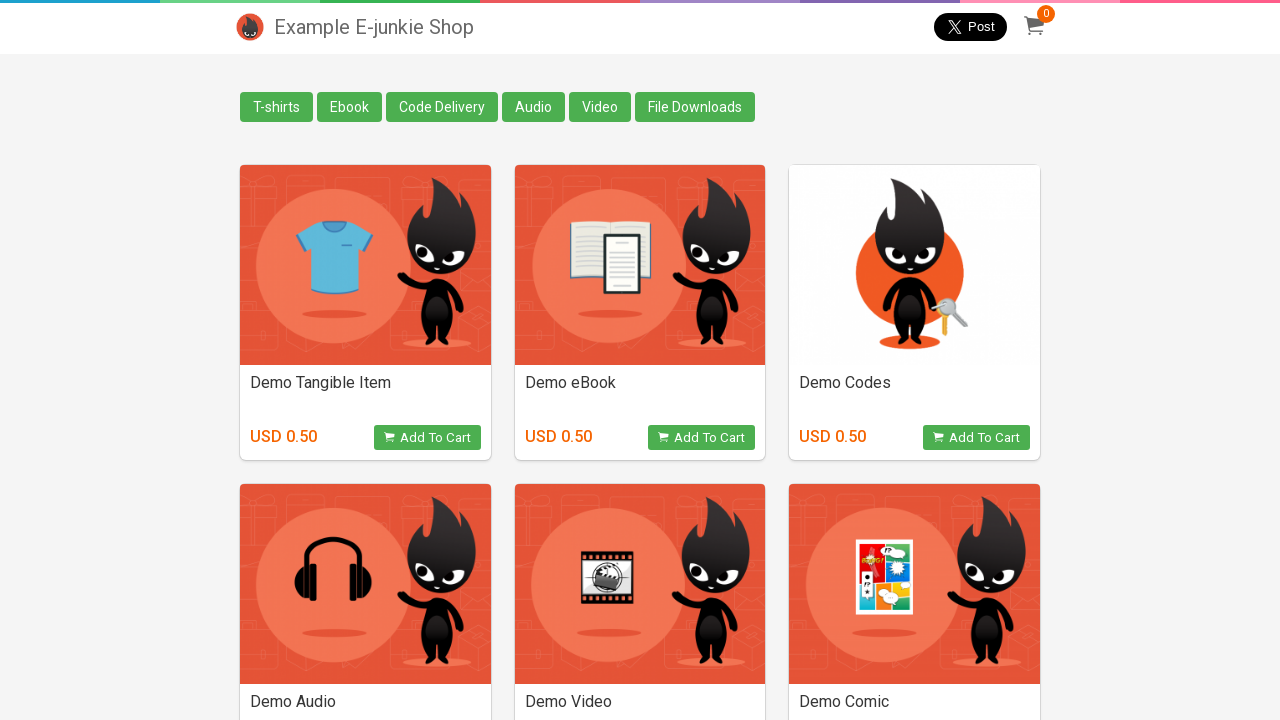

Scrolled to bottom of page
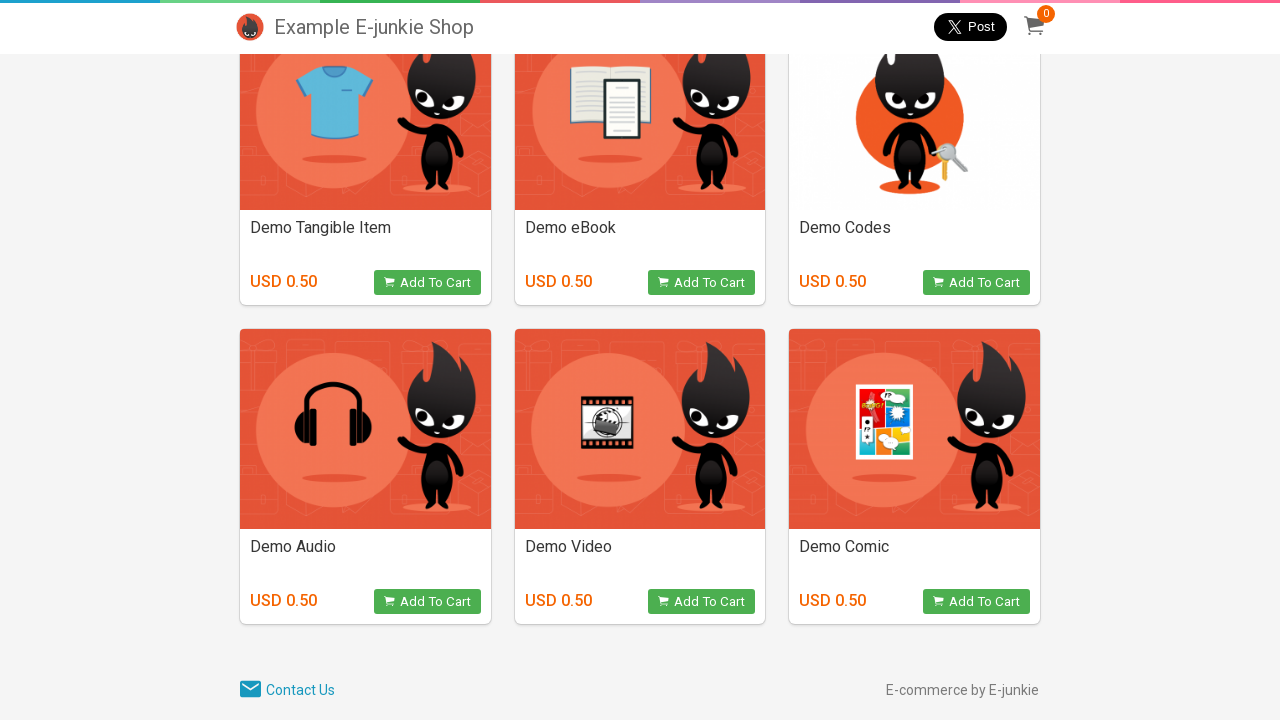

Clicked on Contact Us link at (250, 690) on a[href='/contact']
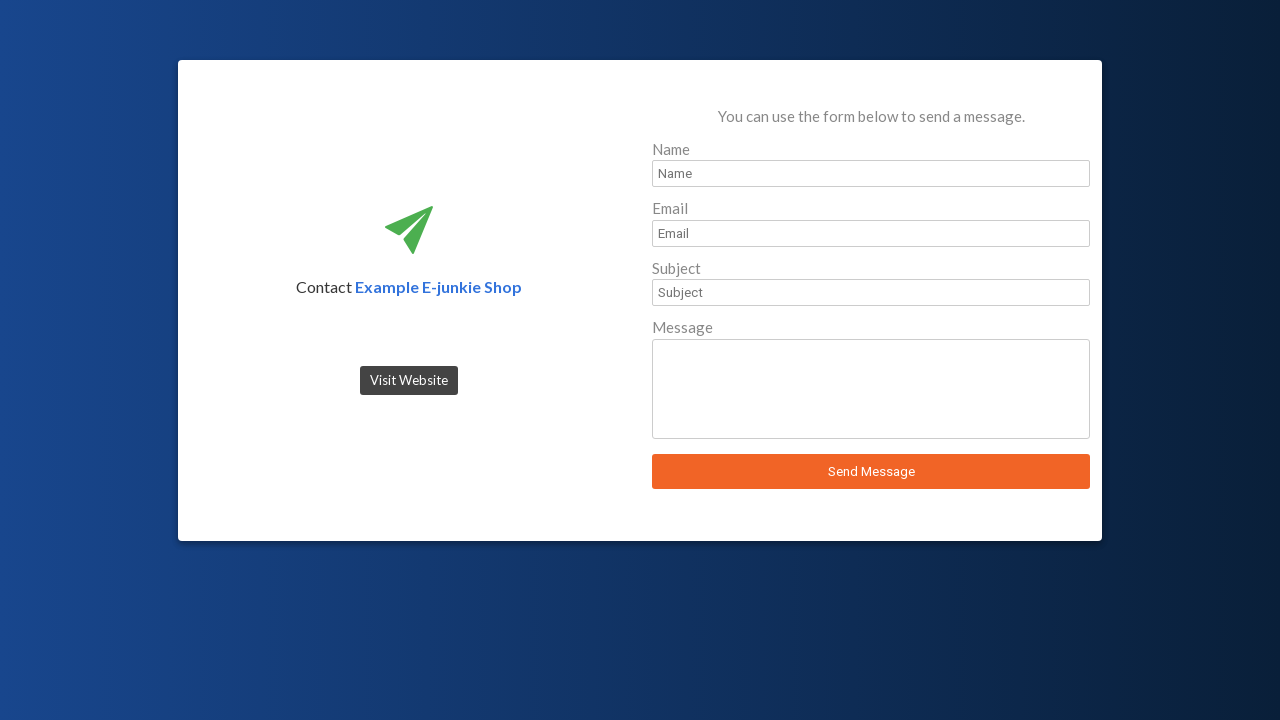

Contact form name field became visible
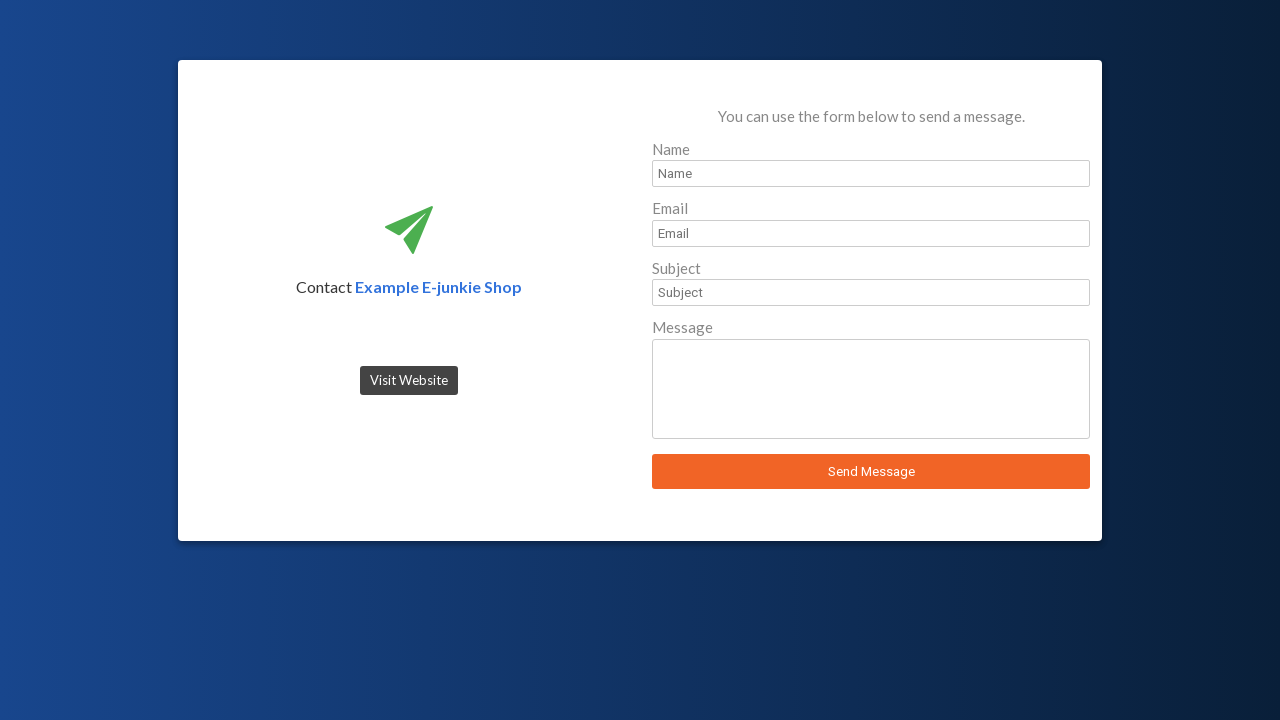

Filled name field with 'Monica' on #sender_name
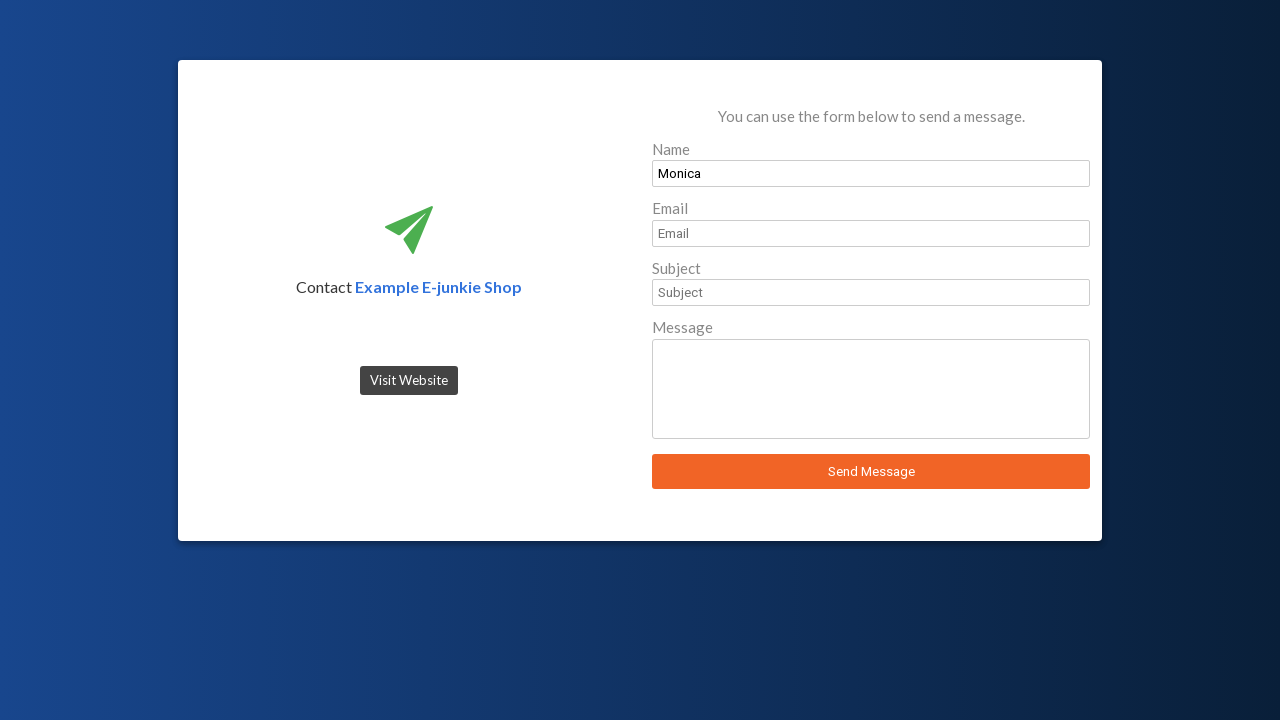

Filled email field with 'test@email.com' on #sender_email
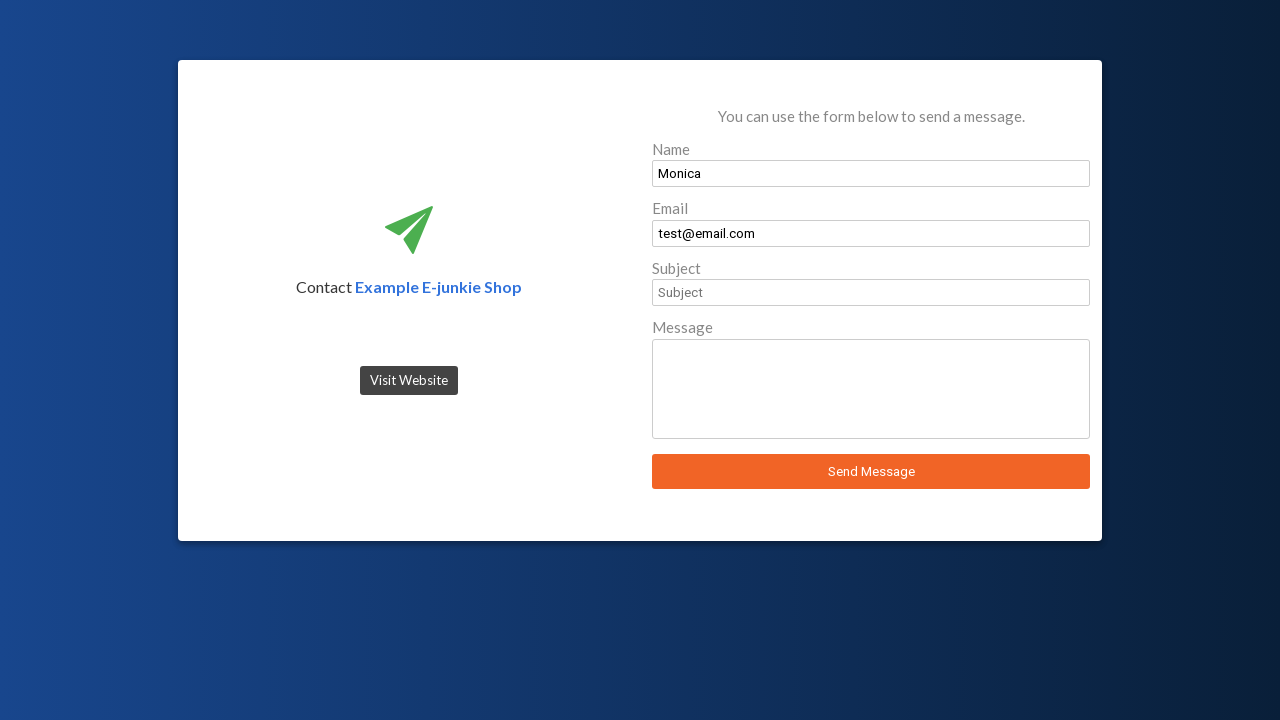

Filled subject field with 'order tracking' on #sender_subject
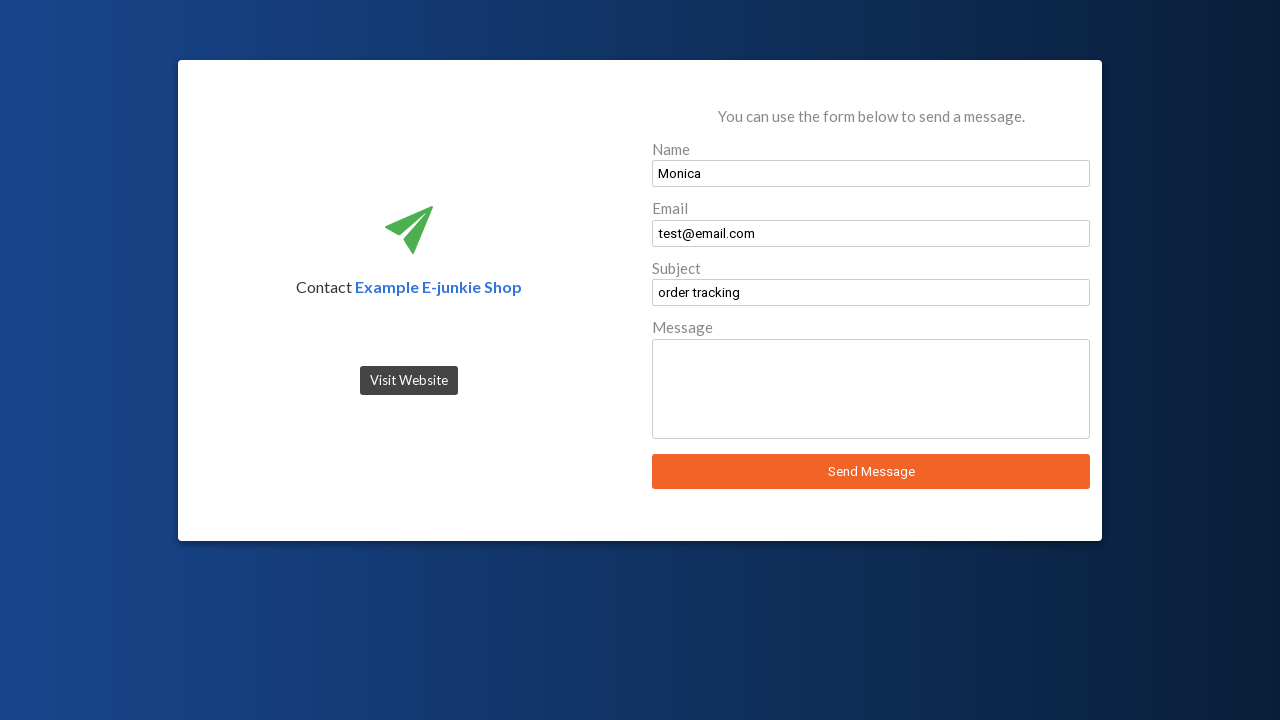

Filled message field with tracking number request on #sender_message
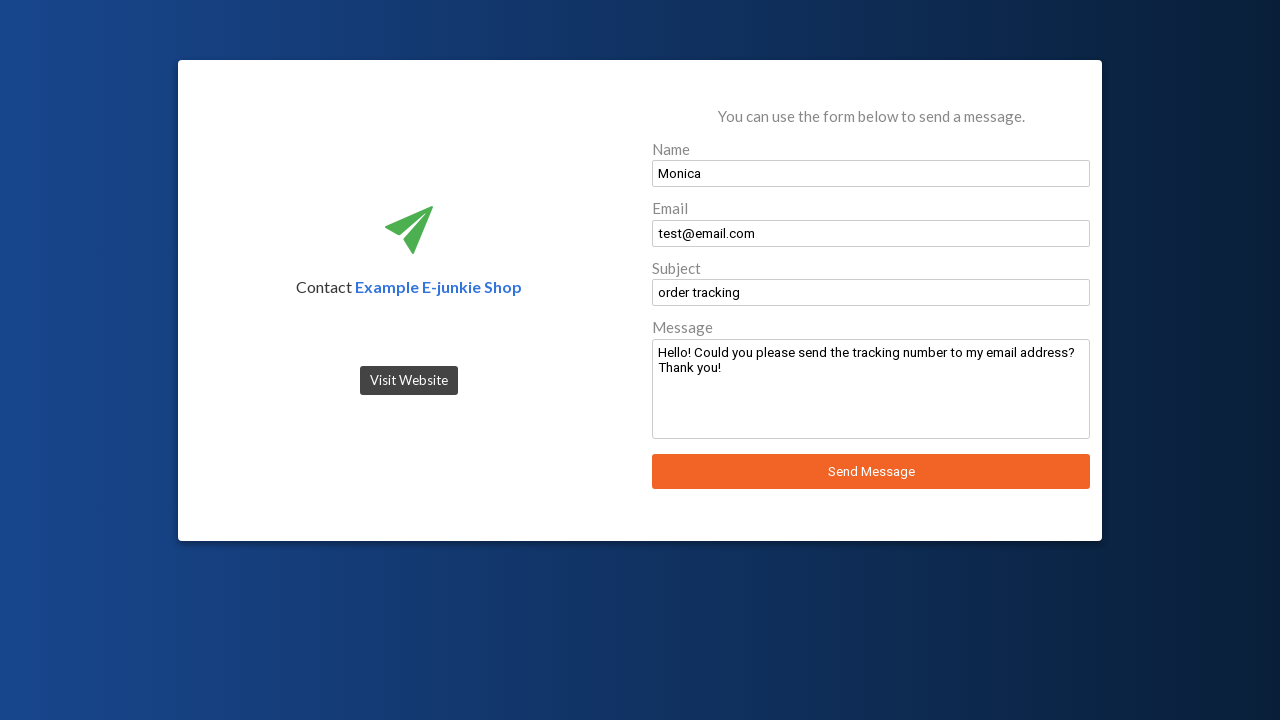

Clicked send button to submit contact form at (871, 472) on #send_message_button
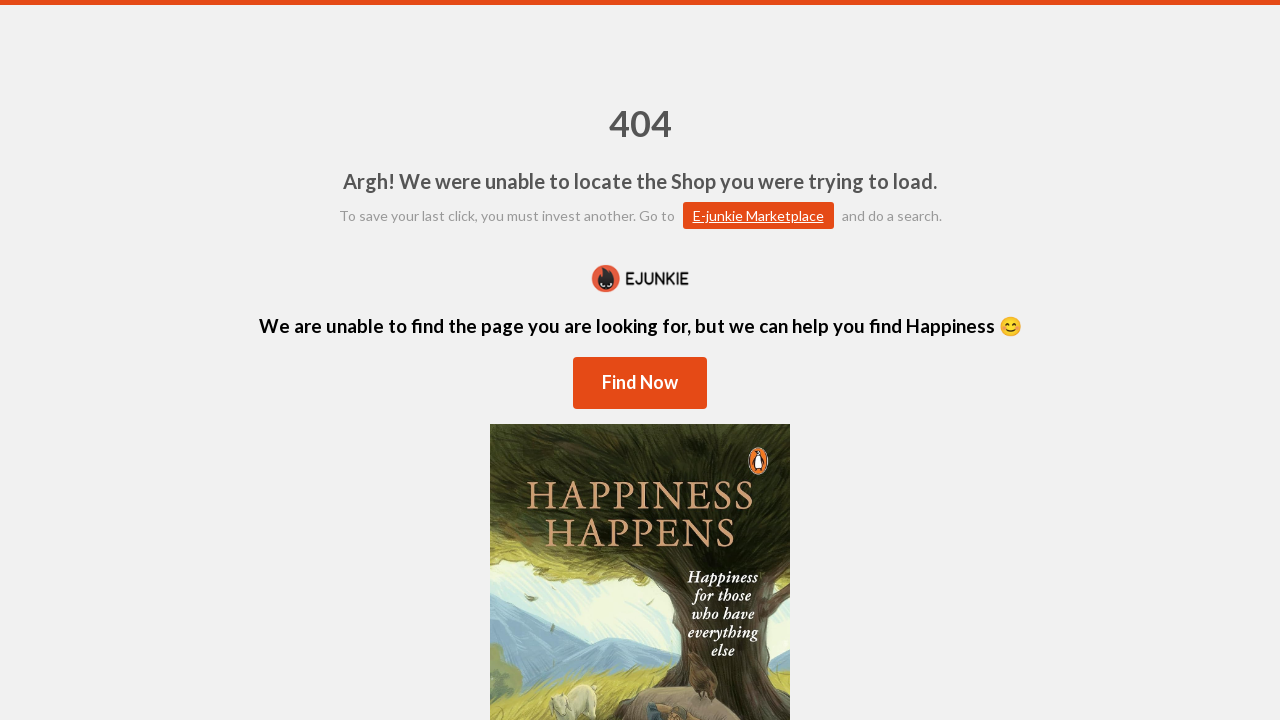

Set up dialog handler to accept alert
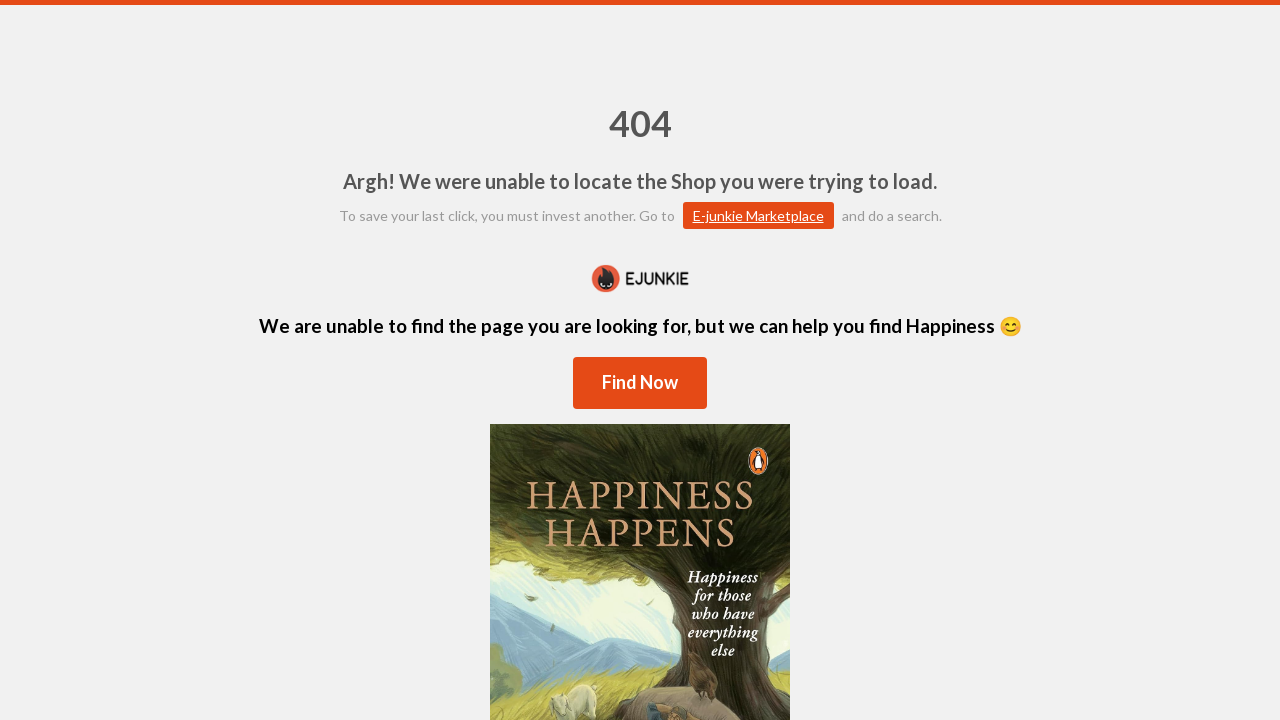

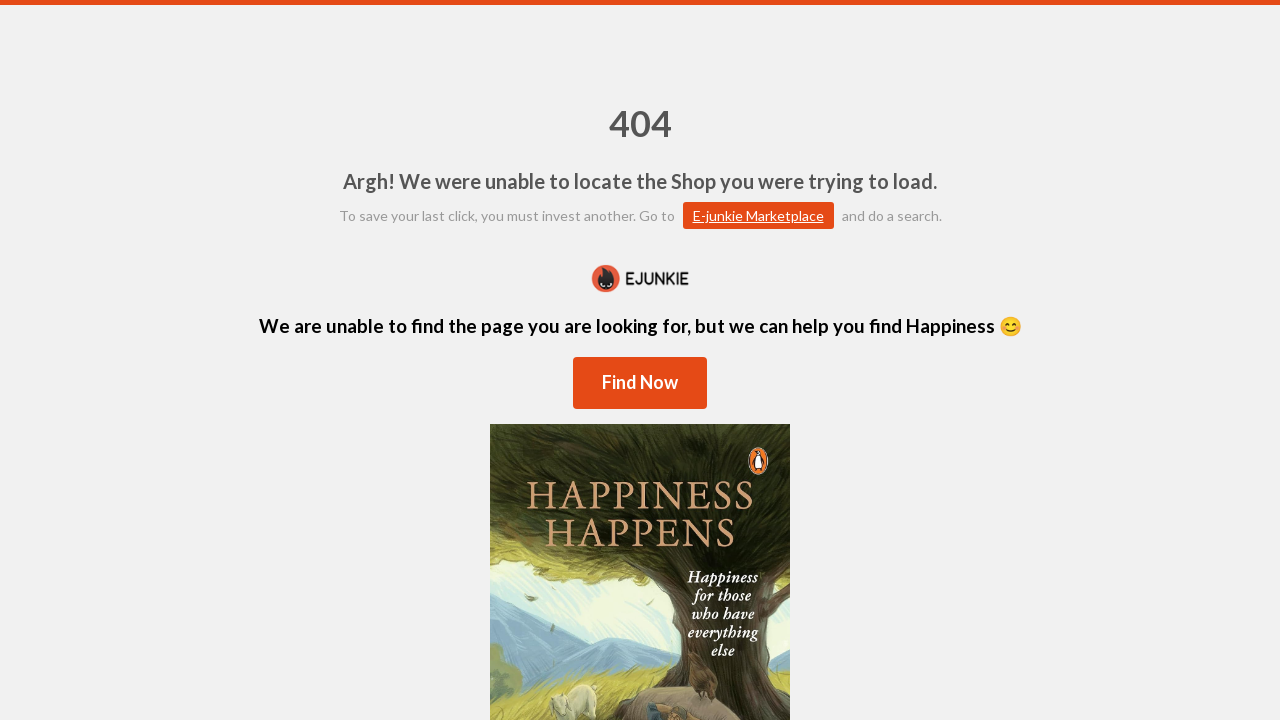